Tests dropdown functionality by selecting "Friday" from a single-select dropdown, then selecting all options in a multi-select dropdown and deselecting them all.

Starting URL: http://syntaxprojects.com/basic-select-dropdown-demo.php

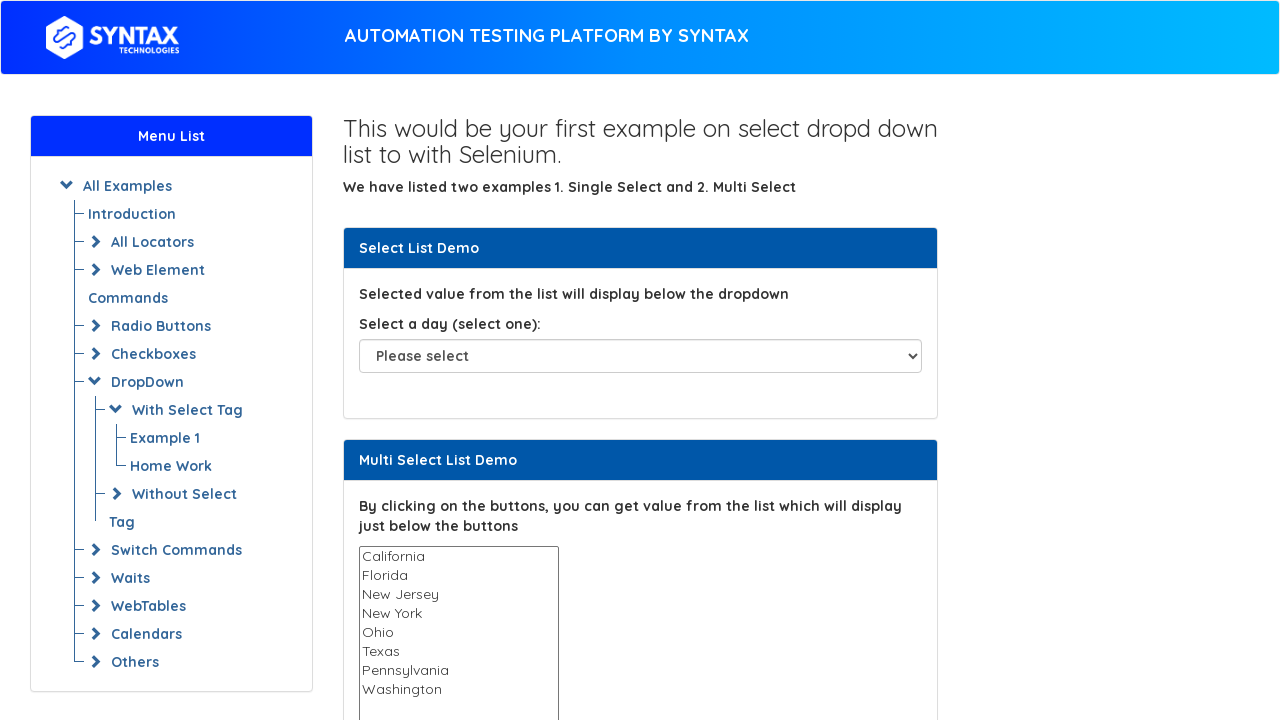

Waited for single-select dropdown to load
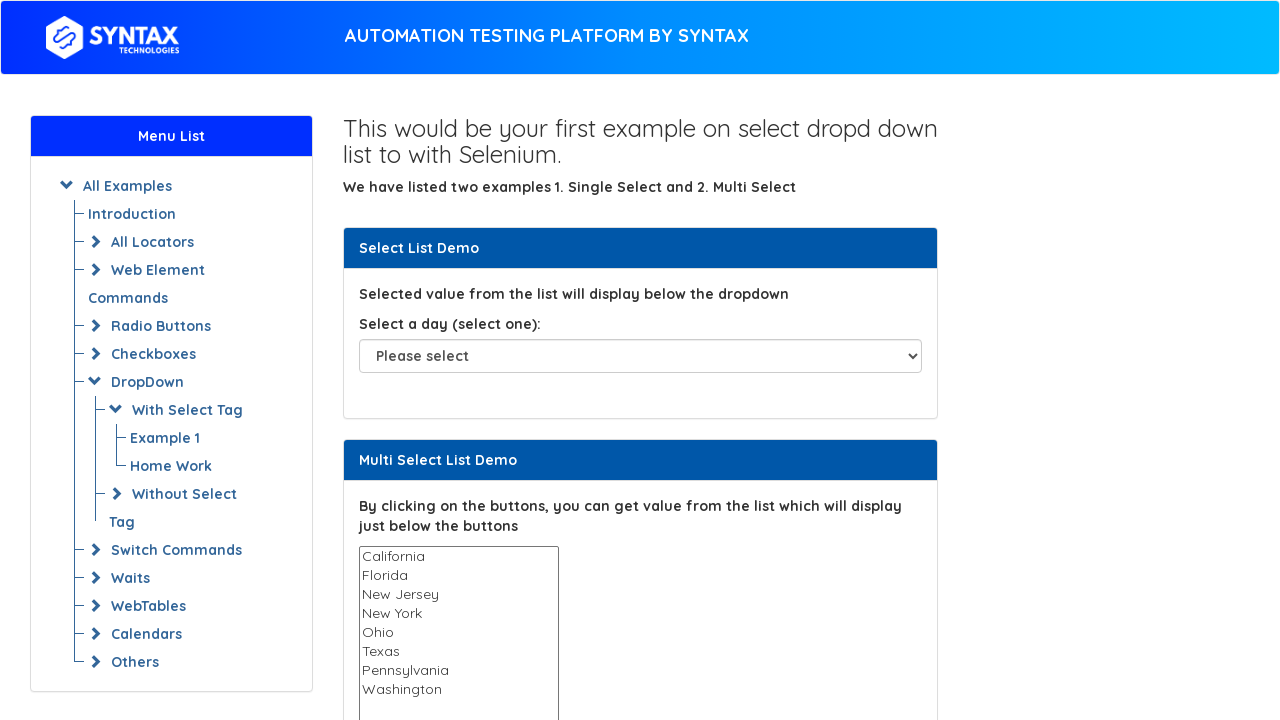

Selected 'Friday' from single-select dropdown on .form-control
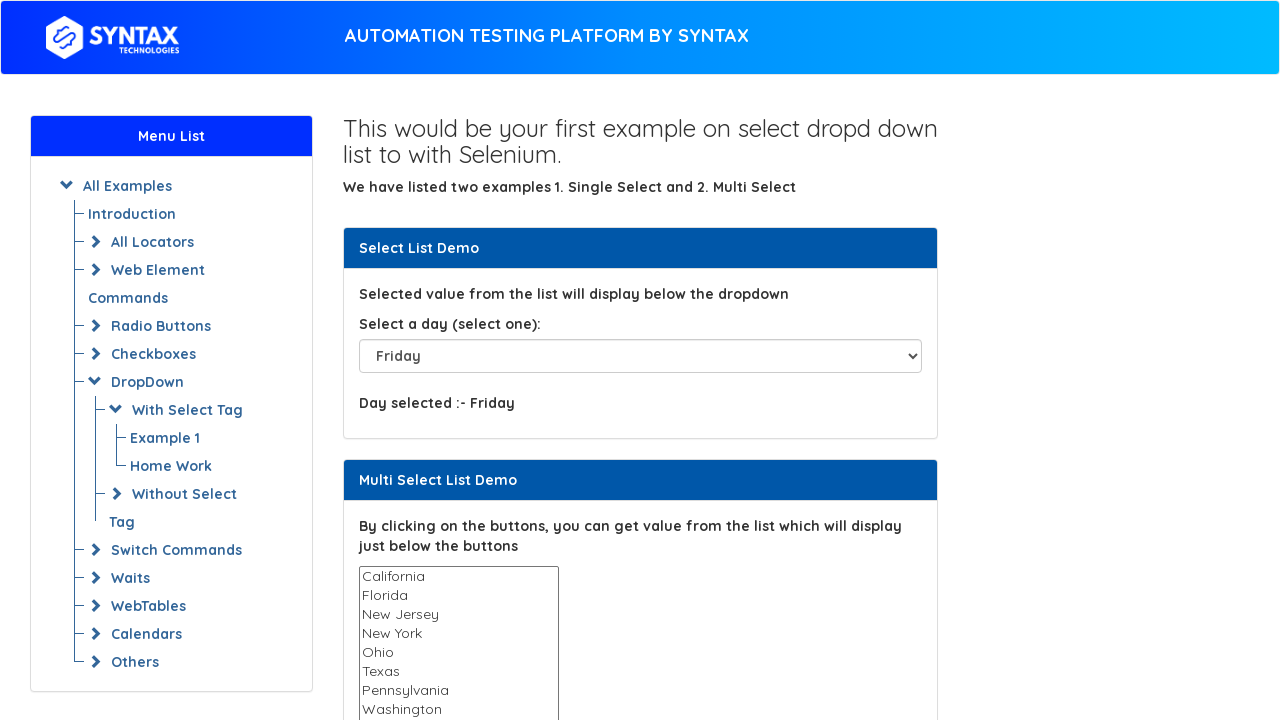

Waited for multi-select dropdown to load
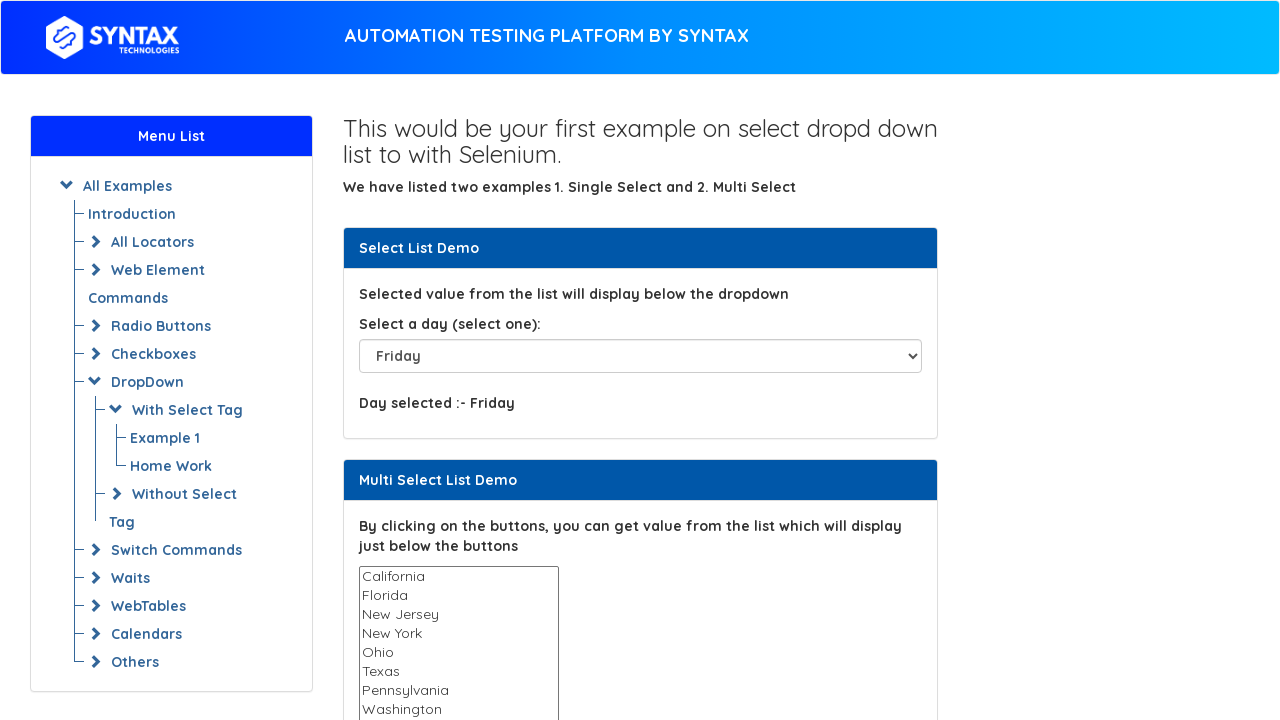

Retrieved all 8 options from multi-select dropdown
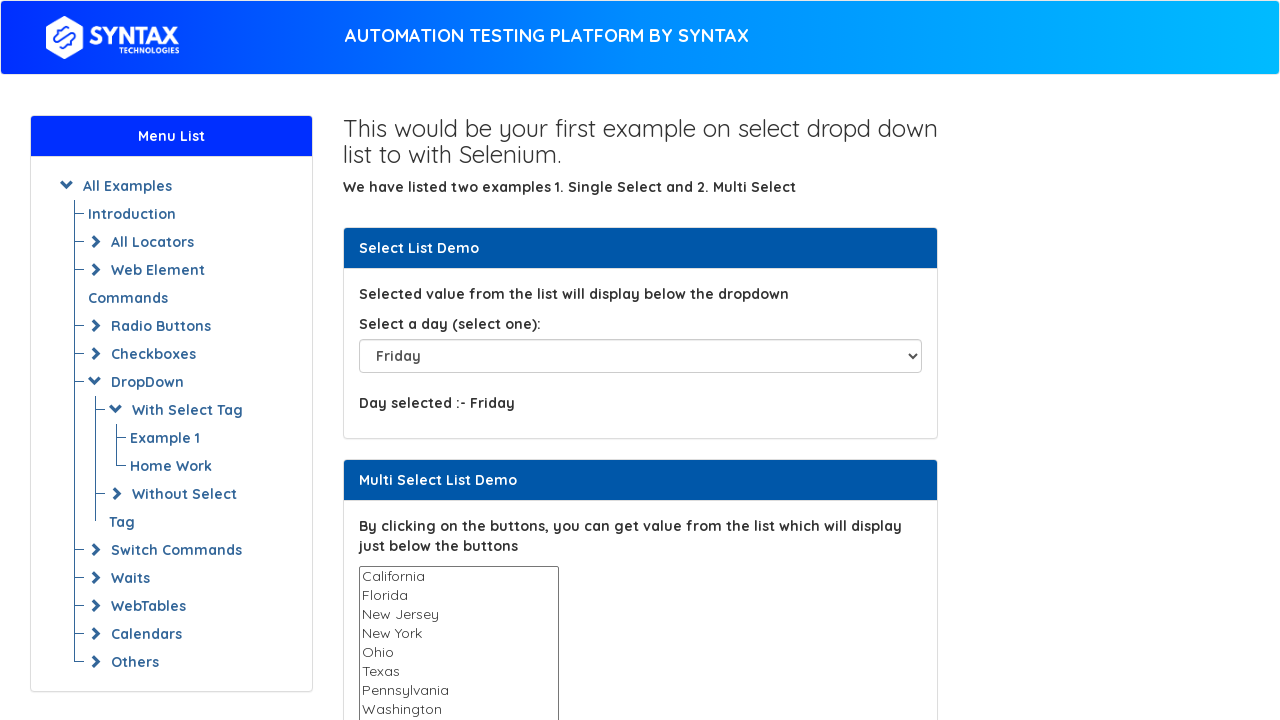

Selected option with value 'California' in multi-select dropdown on #multi-select
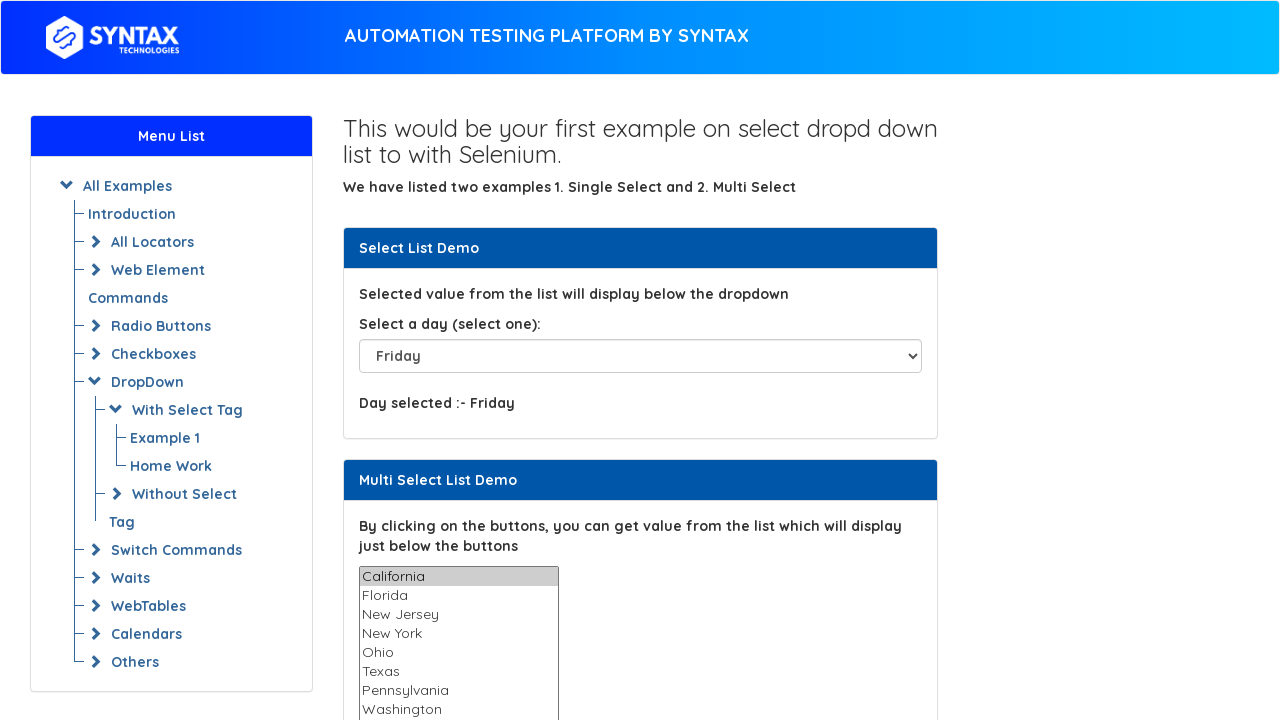

Selected option with value 'Florida' in multi-select dropdown on #multi-select
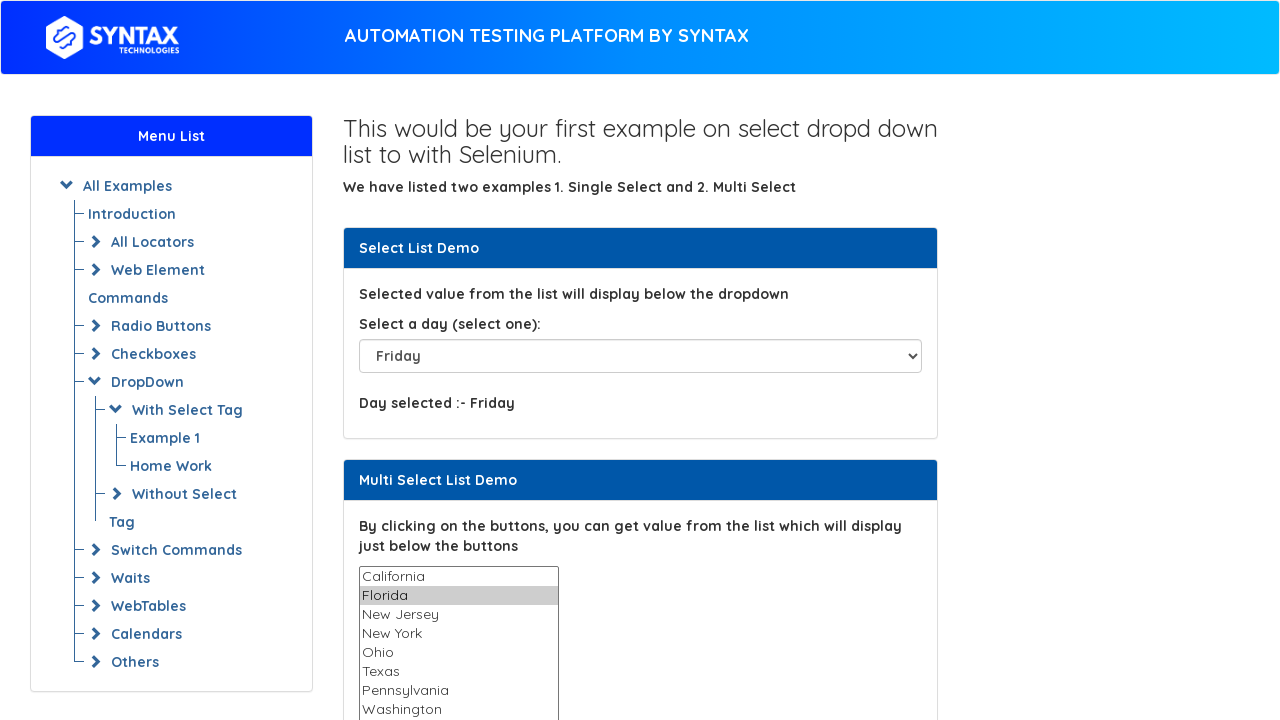

Selected option with value 'New Jersey' in multi-select dropdown on #multi-select
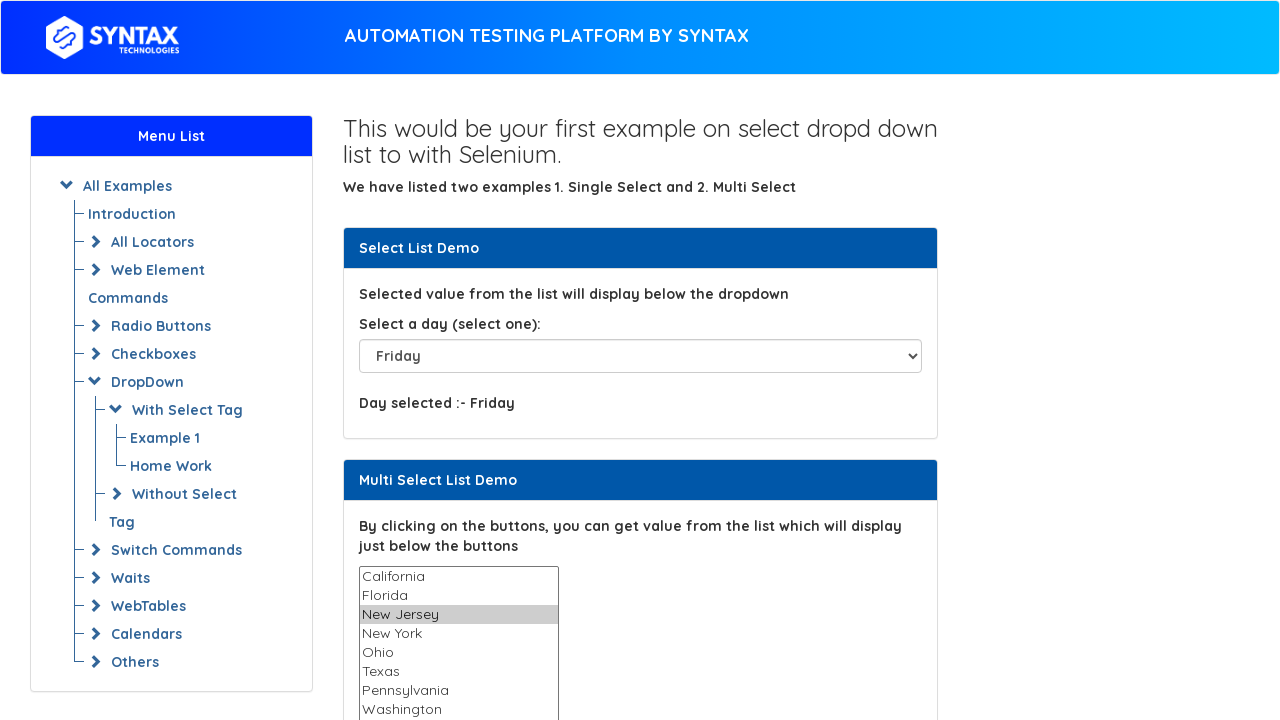

Selected option with value 'New York' in multi-select dropdown on #multi-select
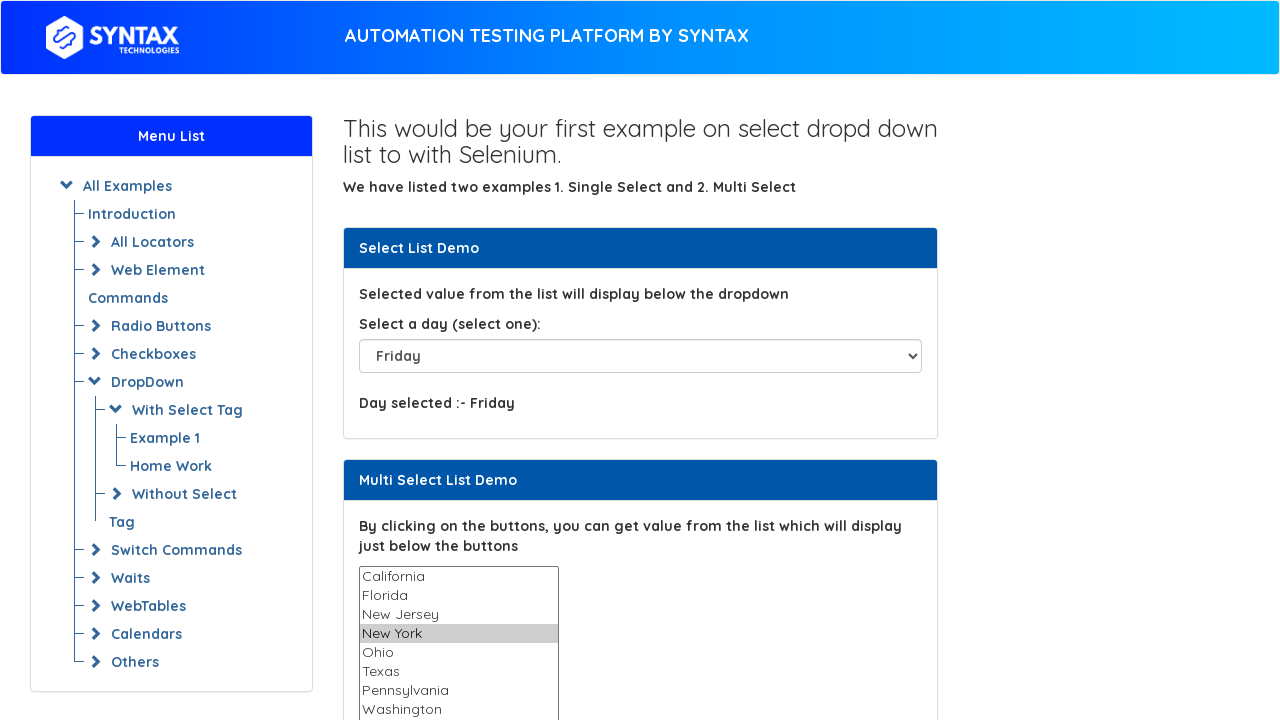

Selected option with value 'Ohio' in multi-select dropdown on #multi-select
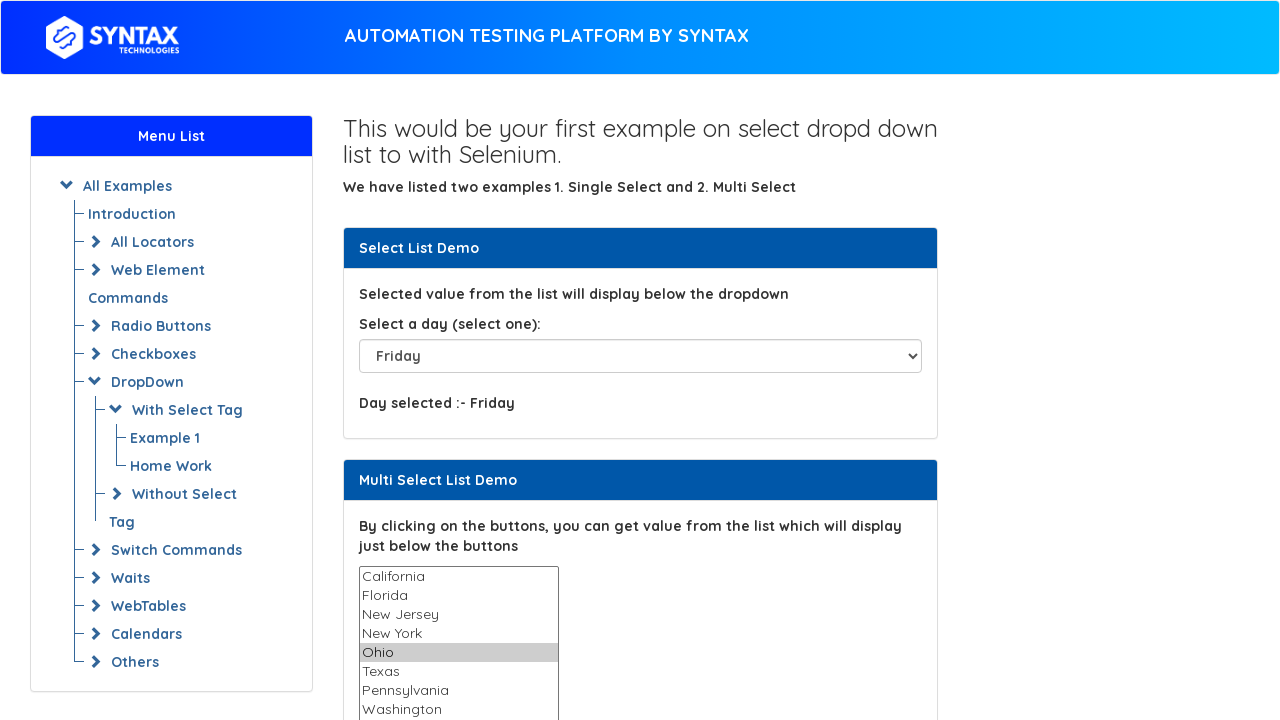

Selected option with value 'Texas' in multi-select dropdown on #multi-select
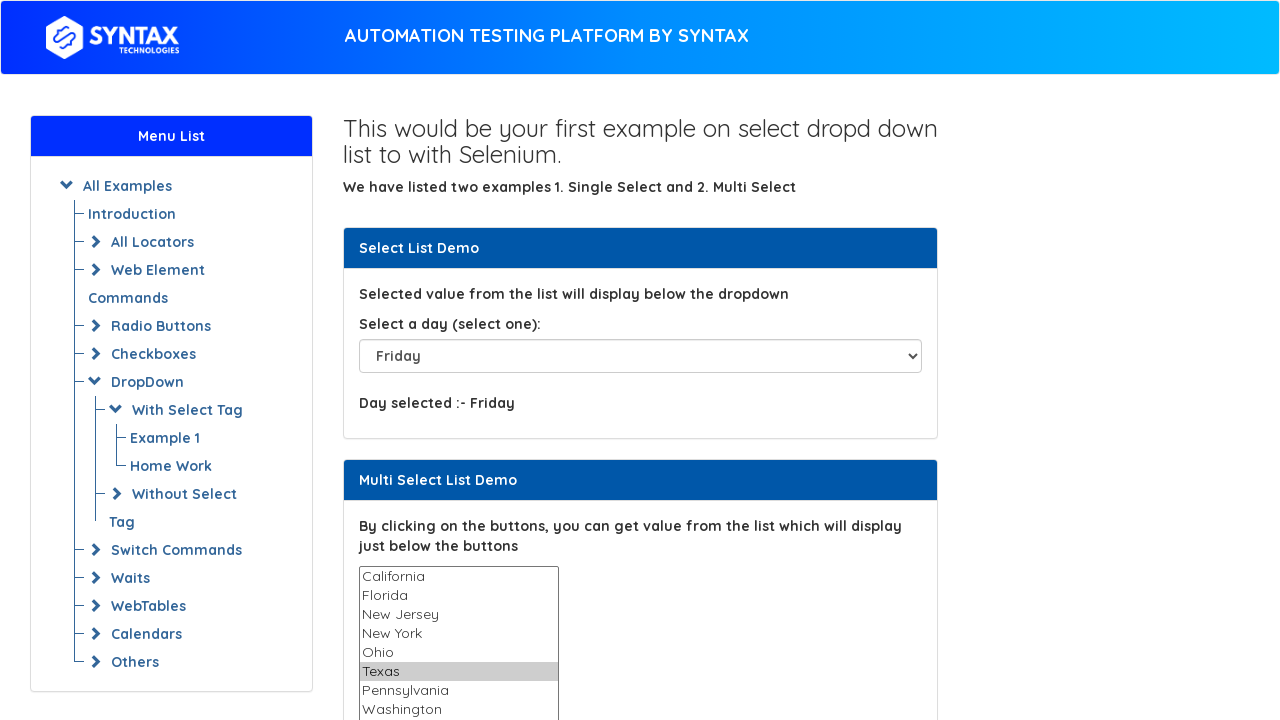

Selected option with value 'Pennsylvania' in multi-select dropdown on #multi-select
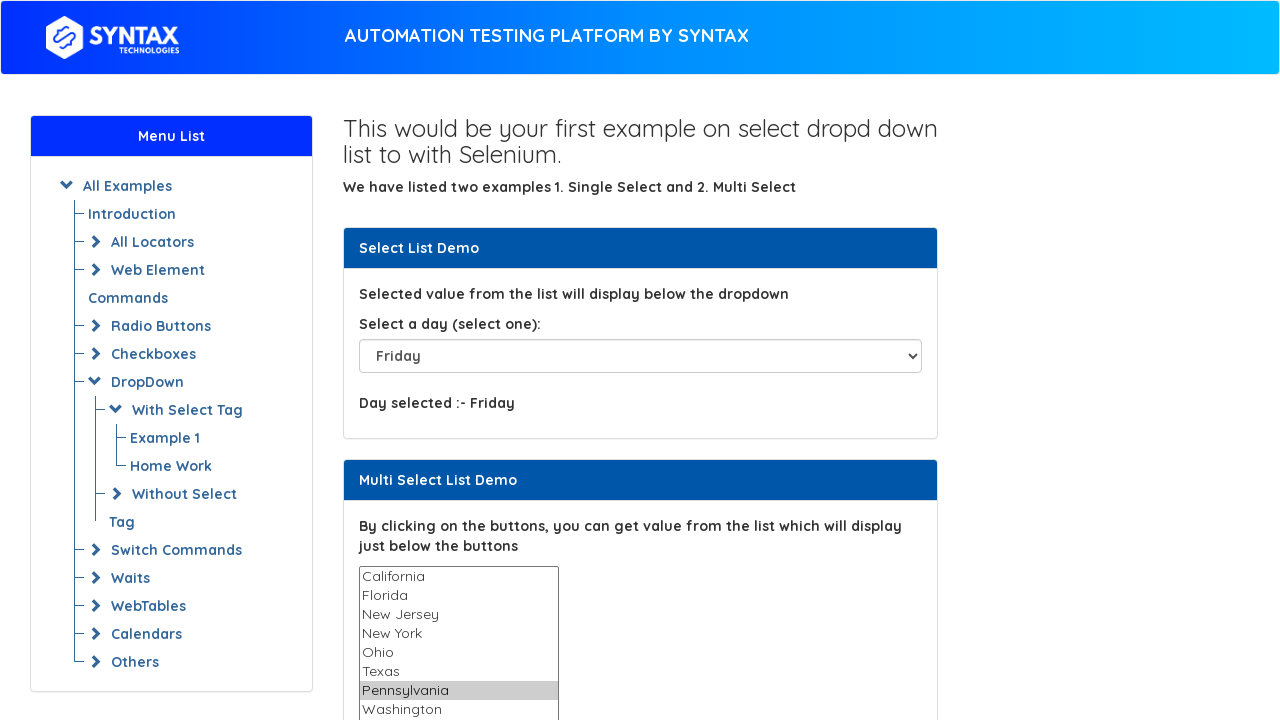

Selected option with value 'Washington' in multi-select dropdown on #multi-select
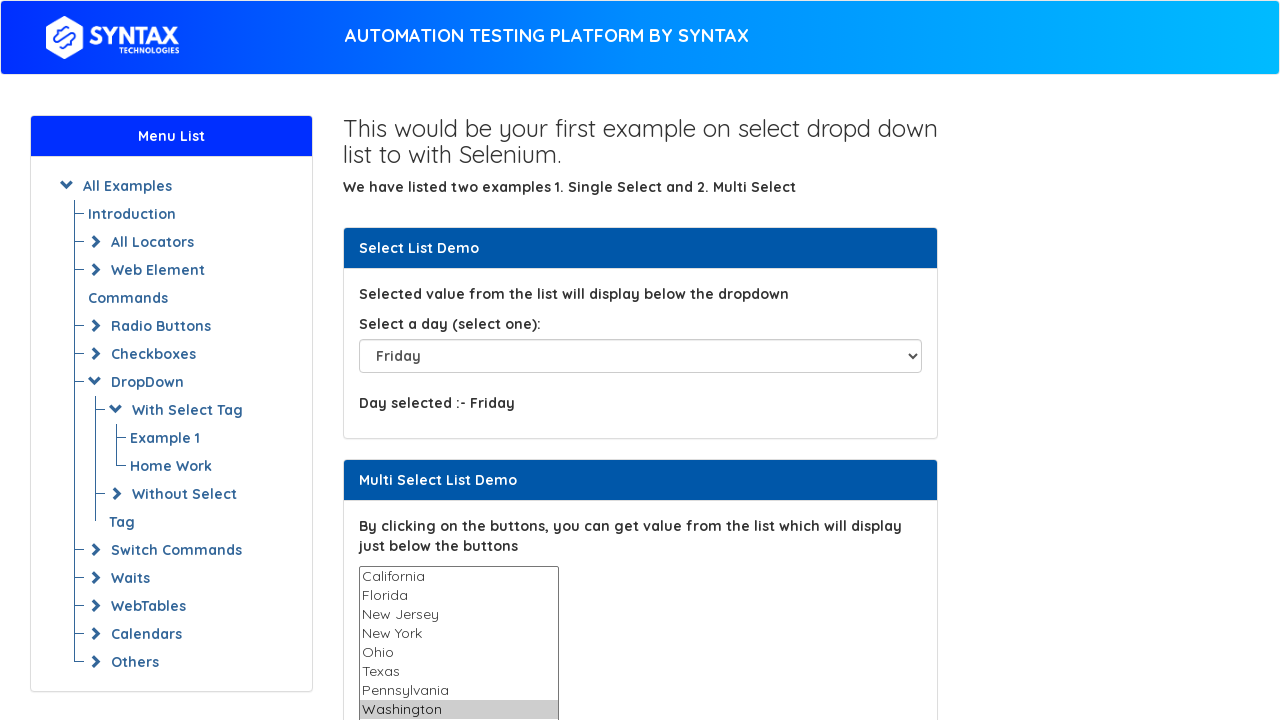

Deselected all options in multi-select dropdown
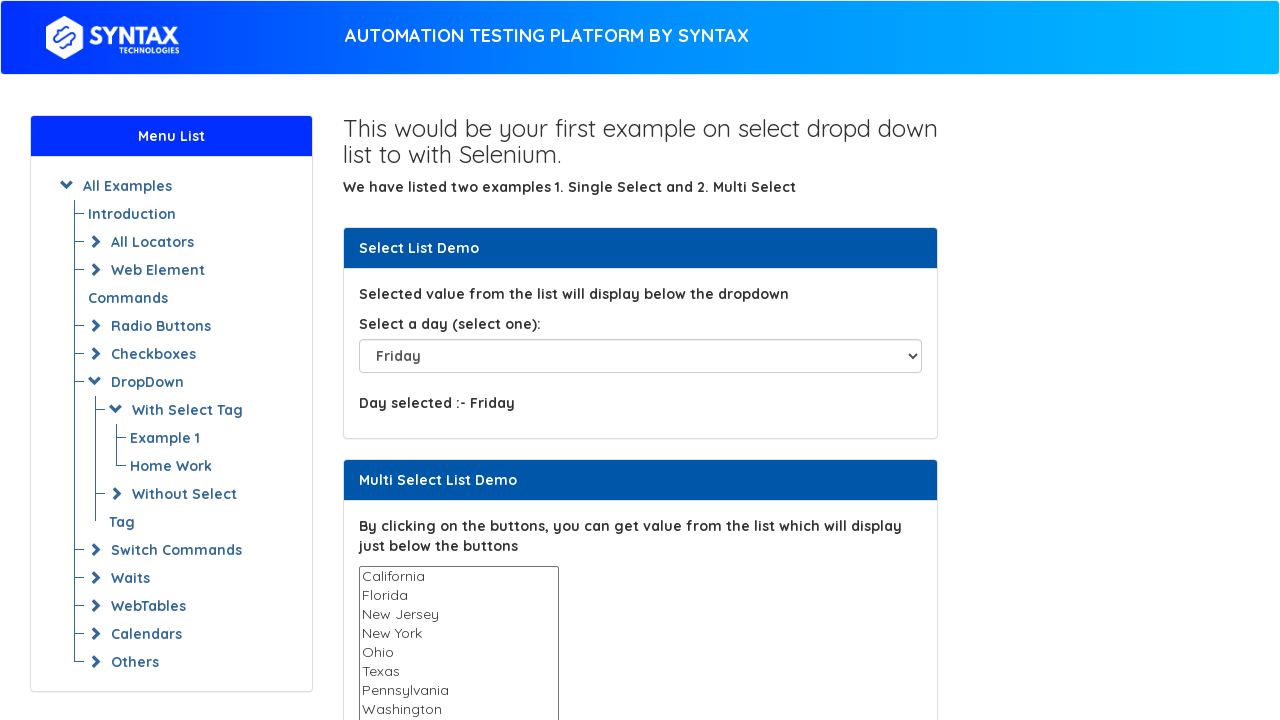

Verified multi-select element has 'multiple' attribute: multiple
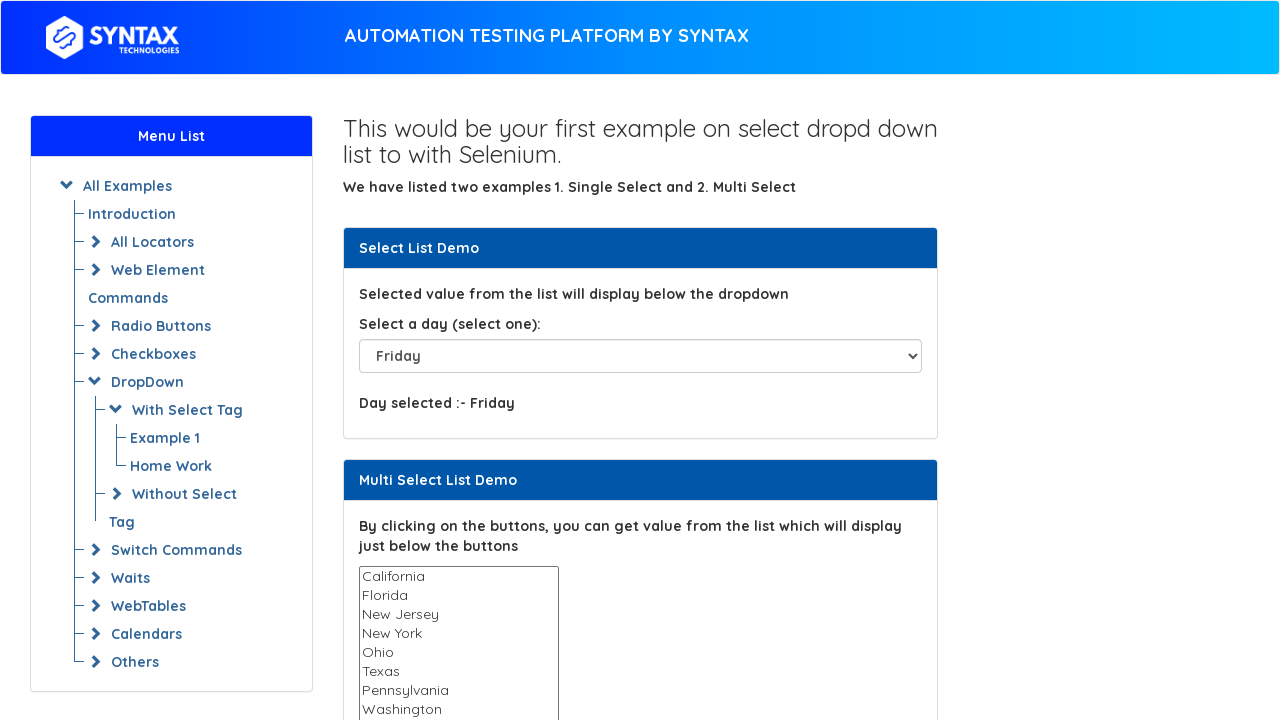

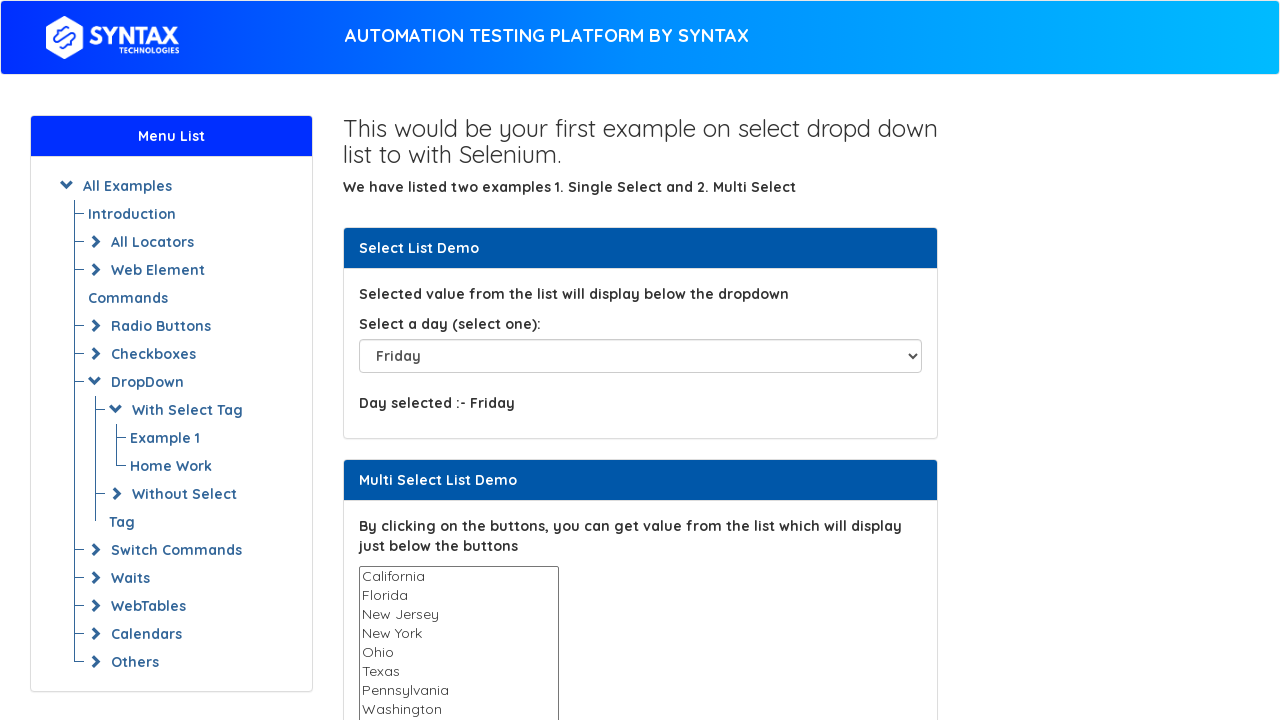